Tests handling multiple browser windows by opening a new window and iterating through all open pages to verify their load state and titles.

Starting URL: https://demoqa.com/browser-windows

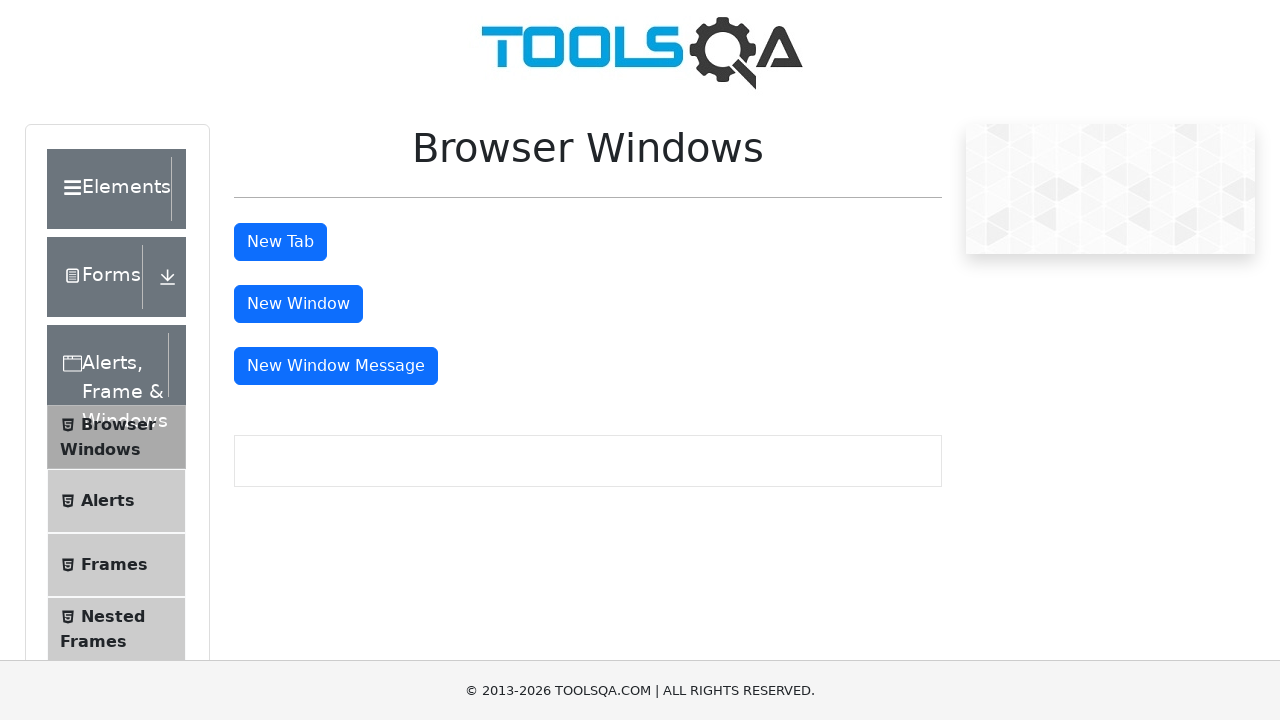

Clicked 'New Window' button and captured popup at (298, 304) on internal:text="New Window"i >> nth=0
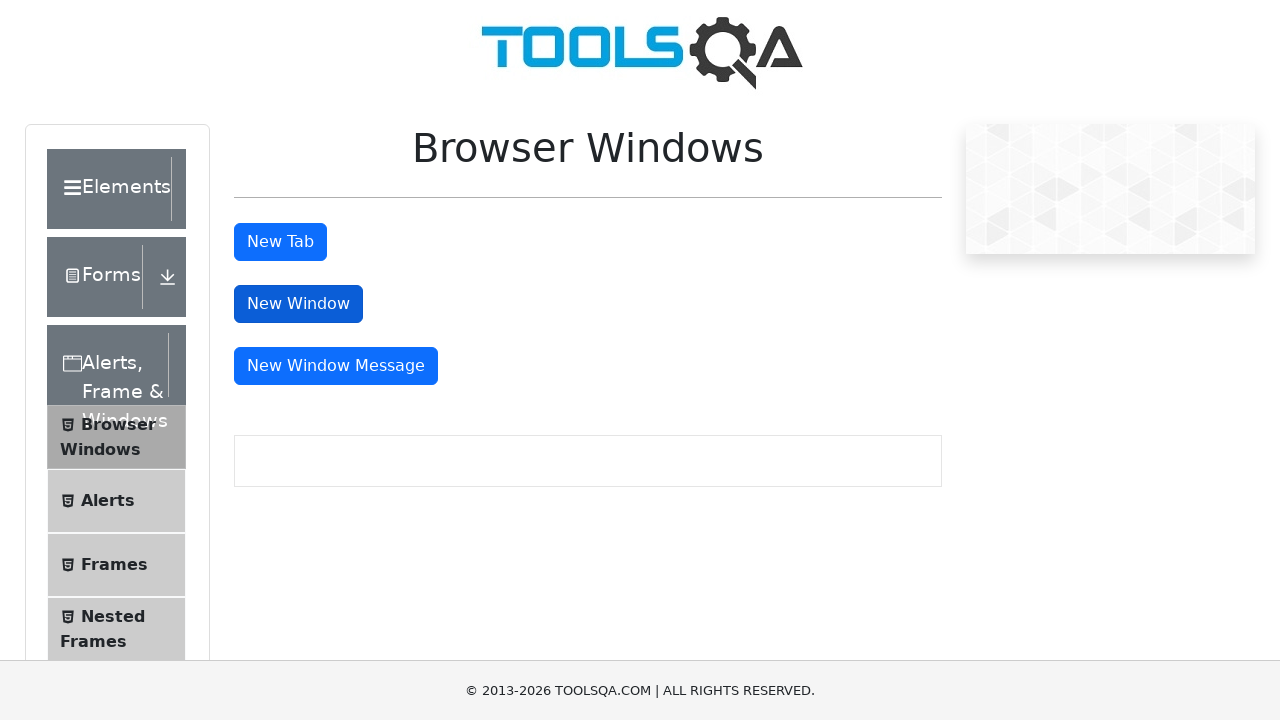

Popup window obtained from context
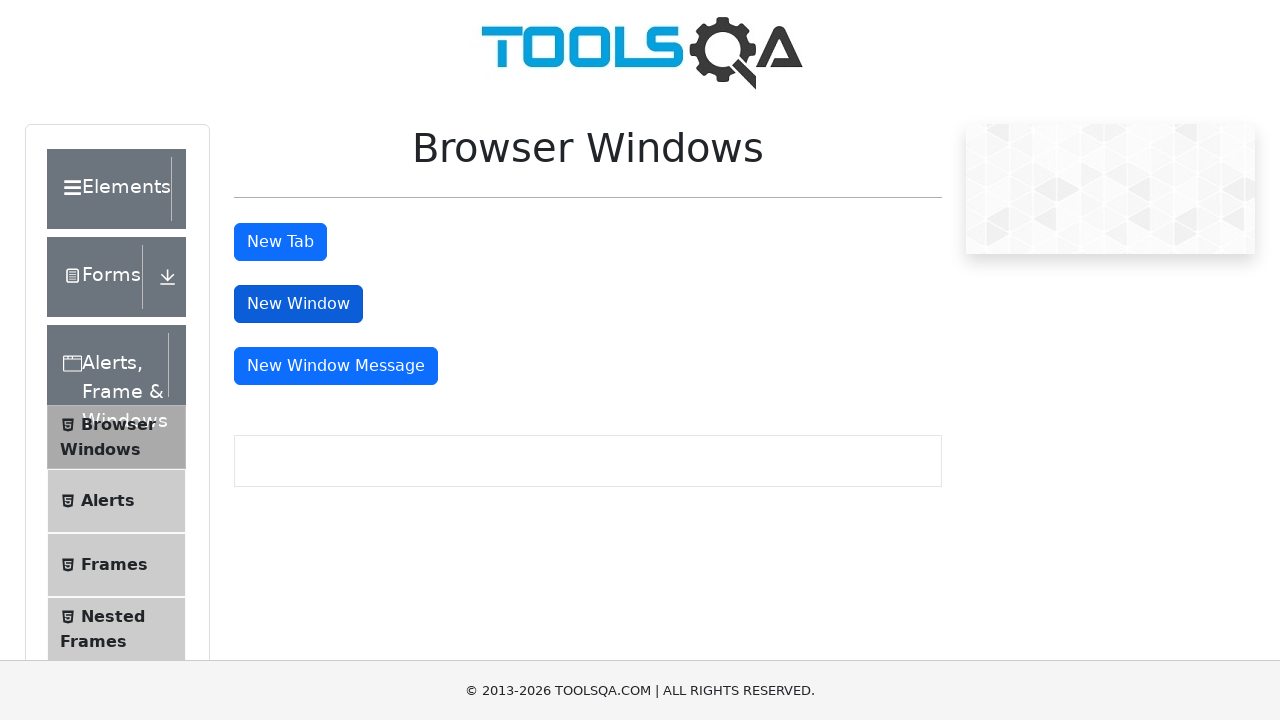

Retrieved all open pages - total count: 2
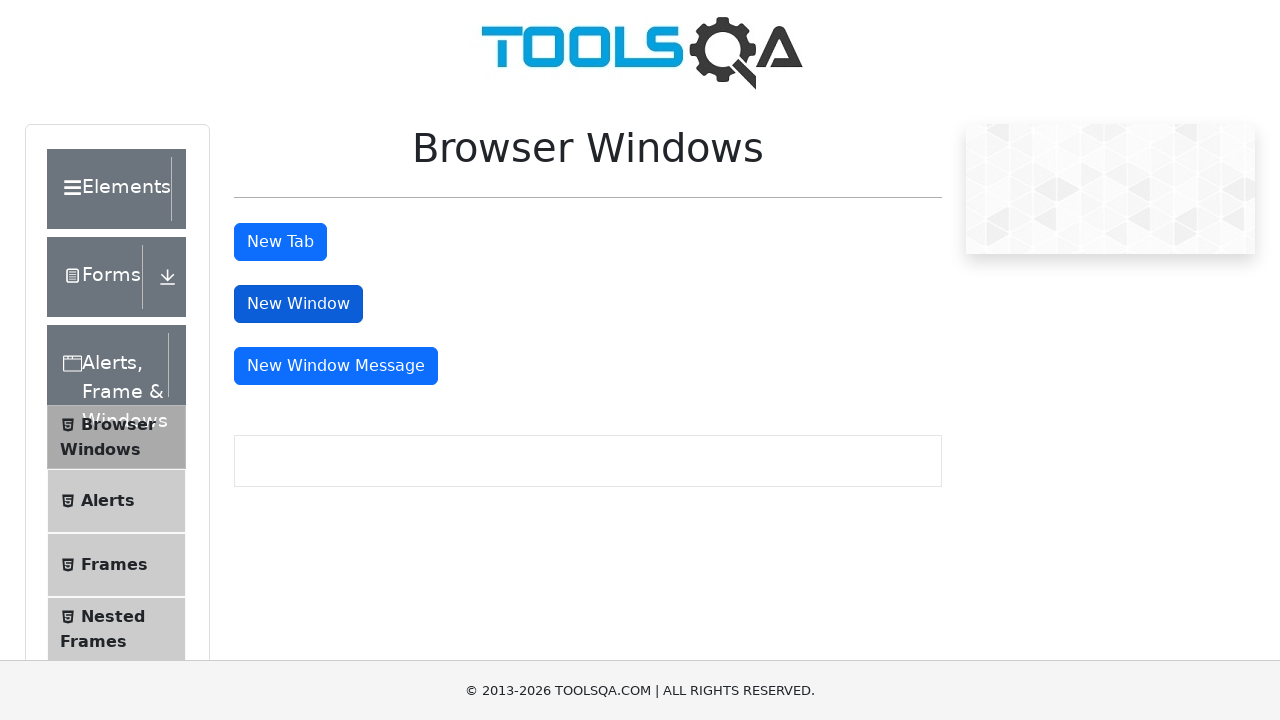

Page loaded with title: demosite
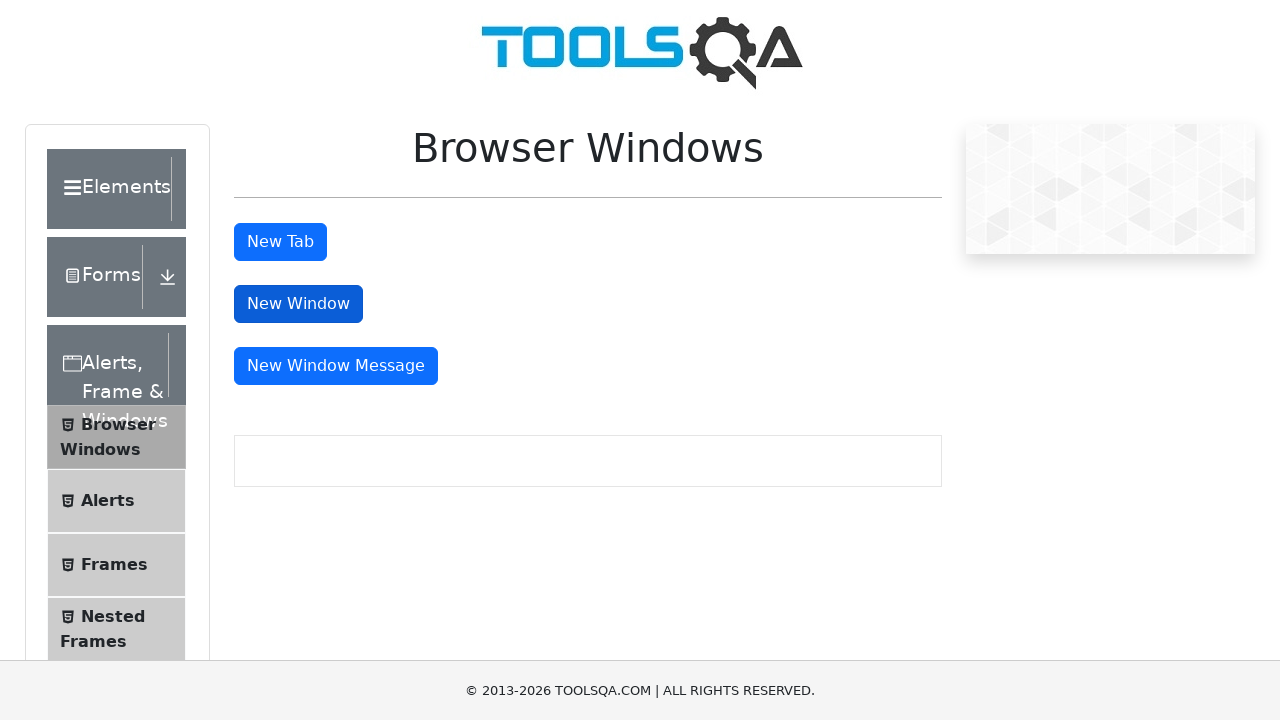

Page loaded with title: 
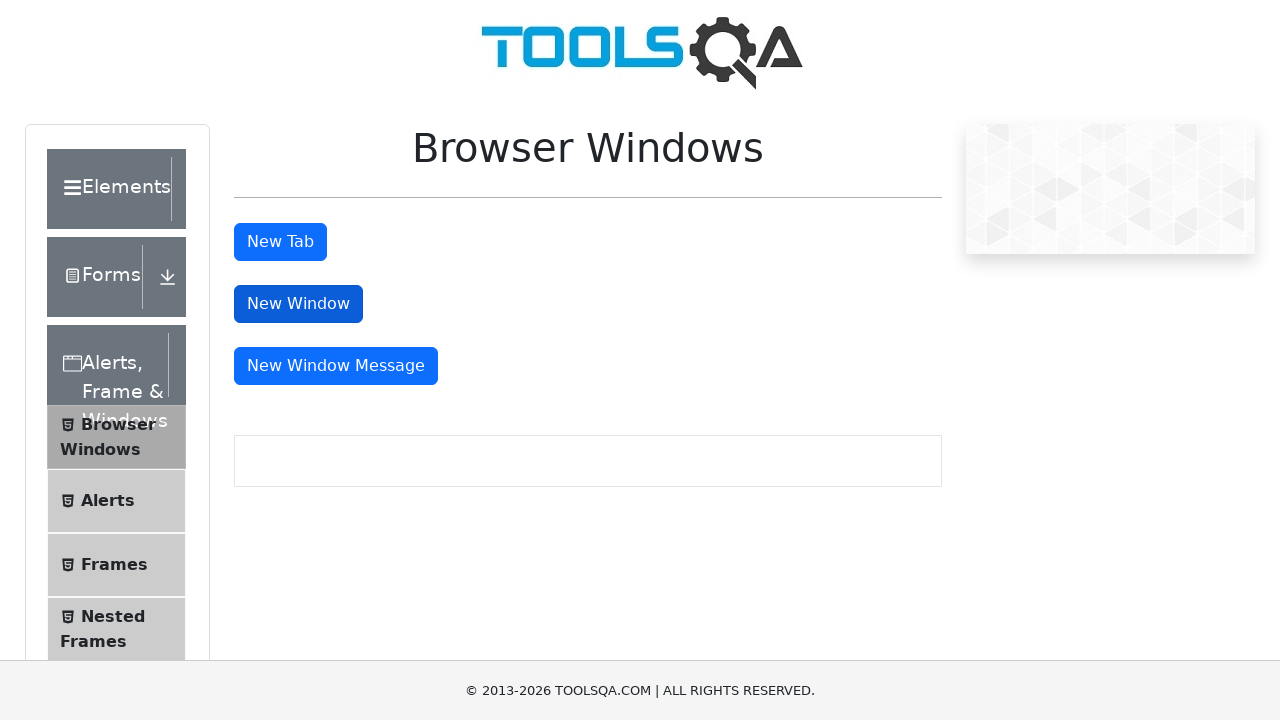

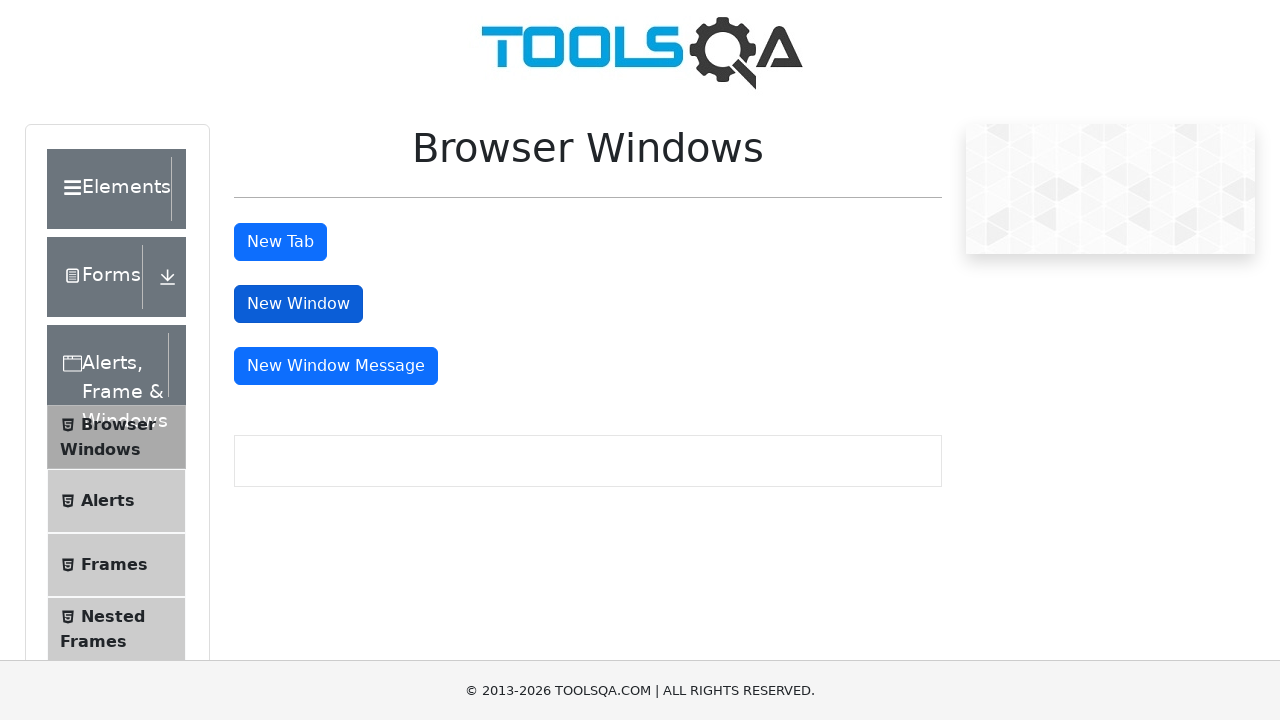